Verifies that main navigation menu links are displayed on the page

Starting URL: https://www.demoblaze.com/

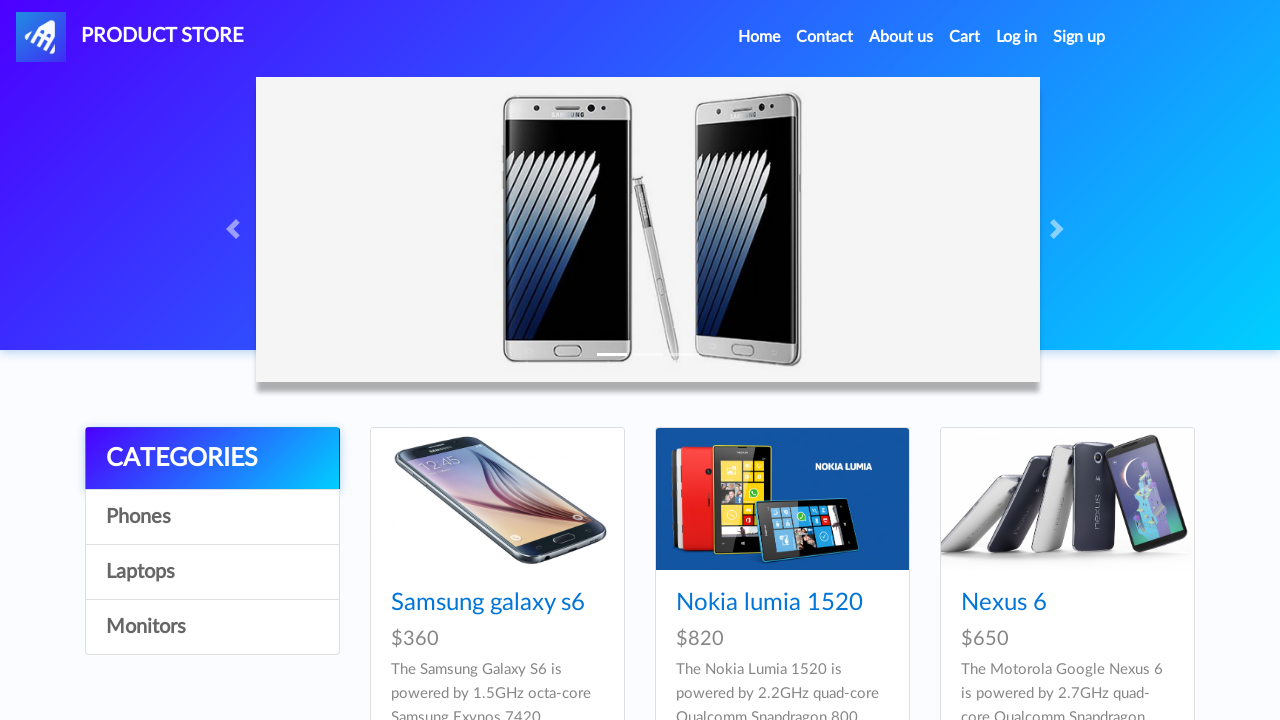

Home link is visible in main navigation menu
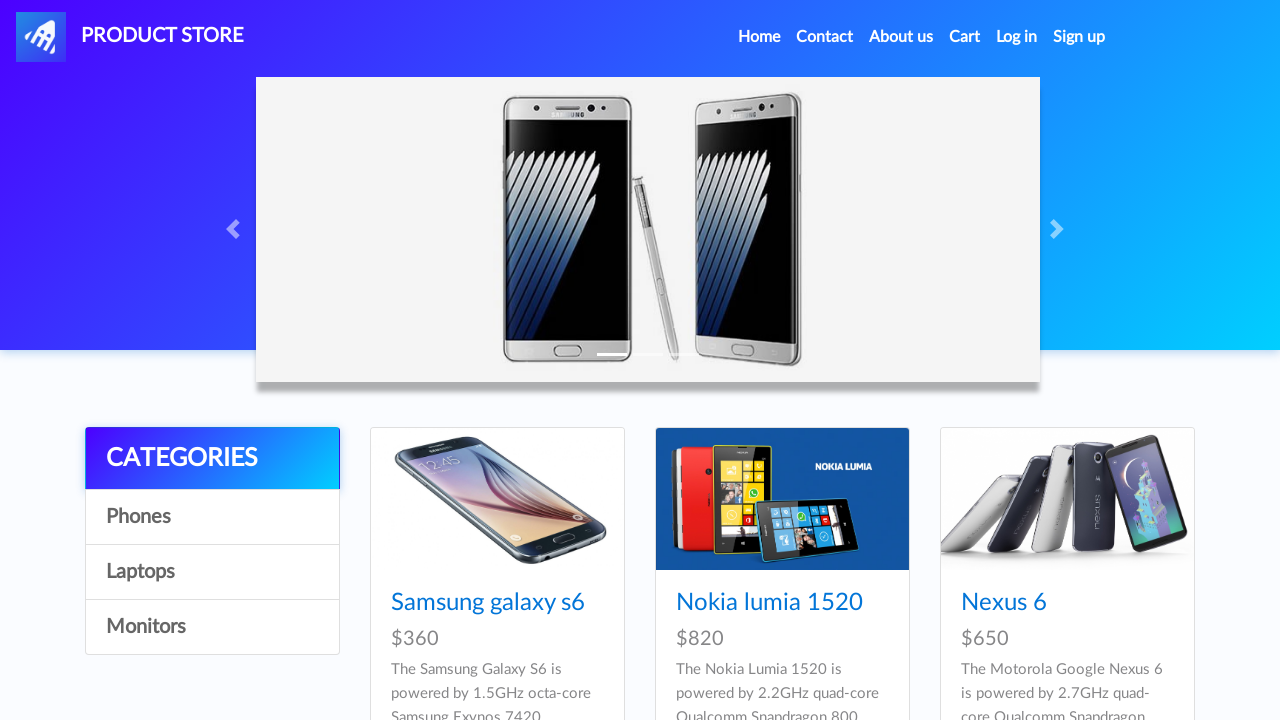

Contact link is visible in main navigation menu
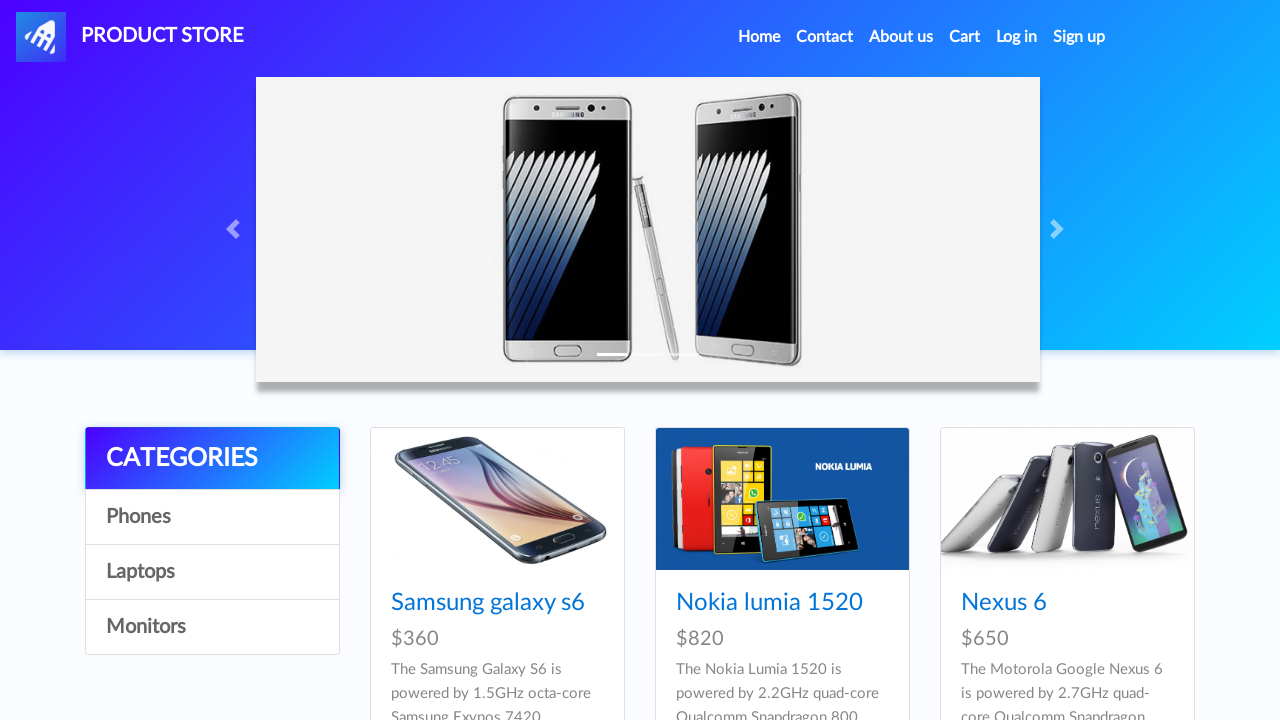

About us link is visible in main navigation menu
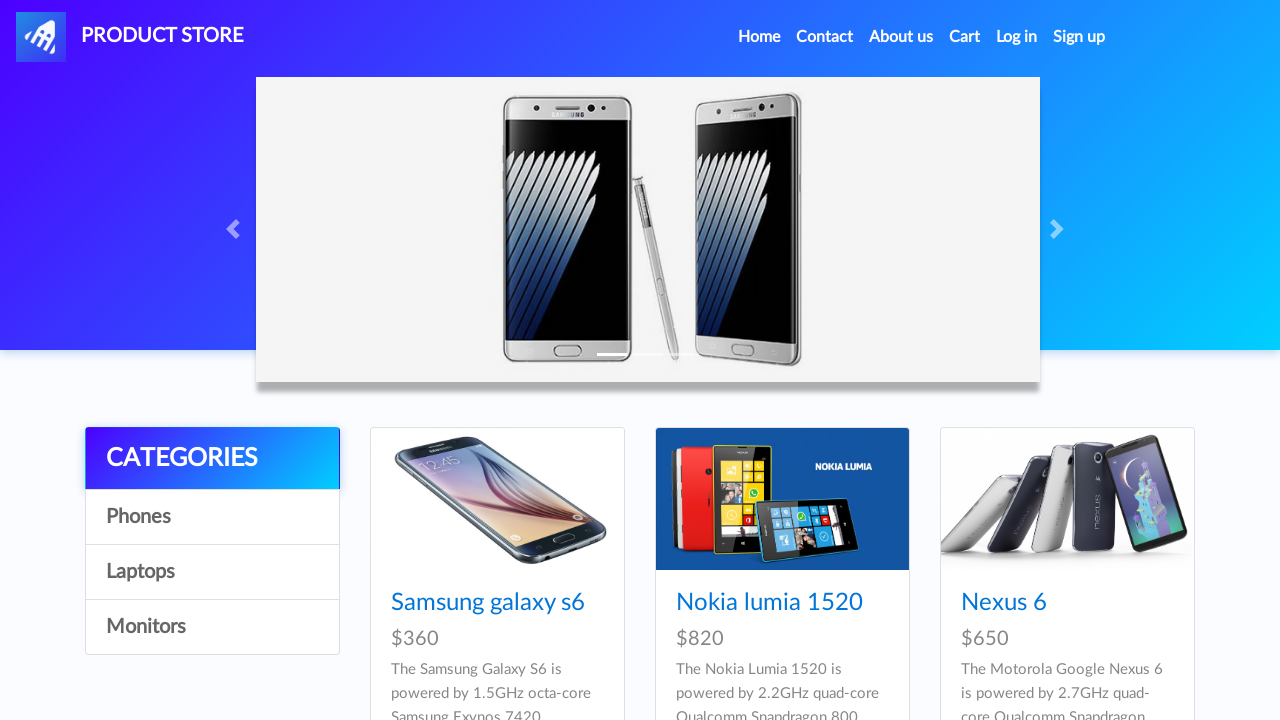

Cart link is visible in main navigation menu
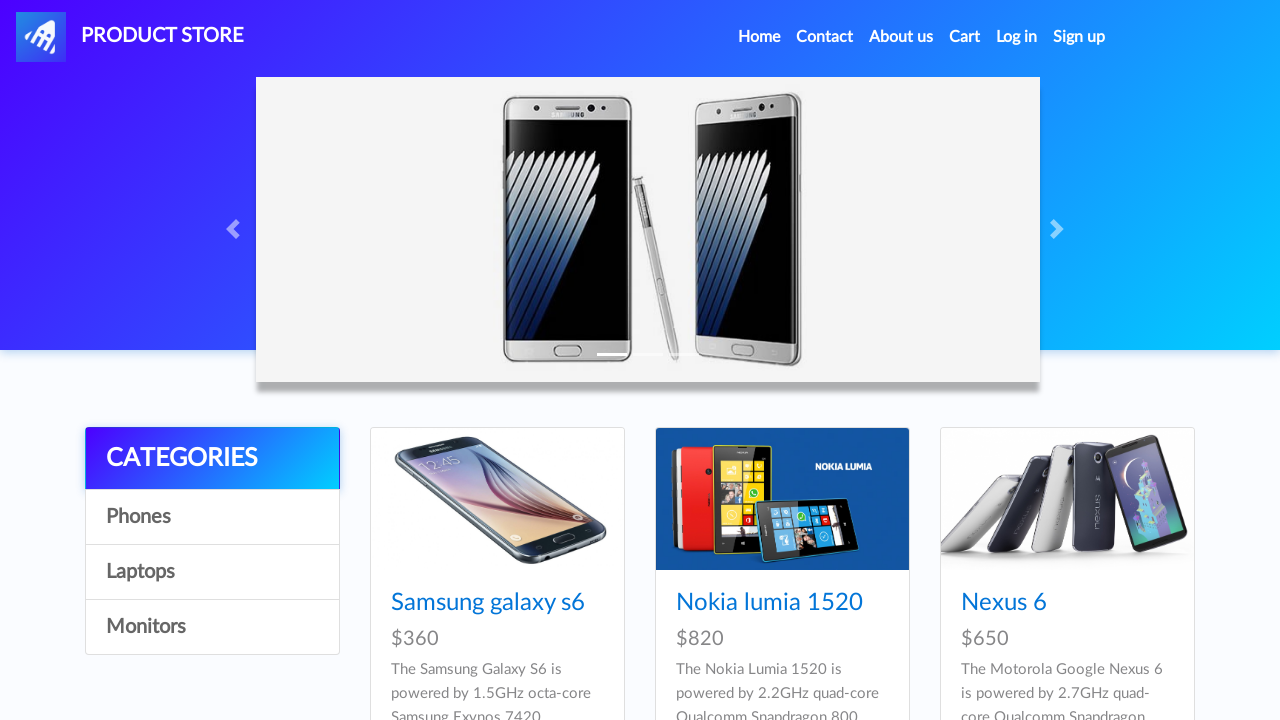

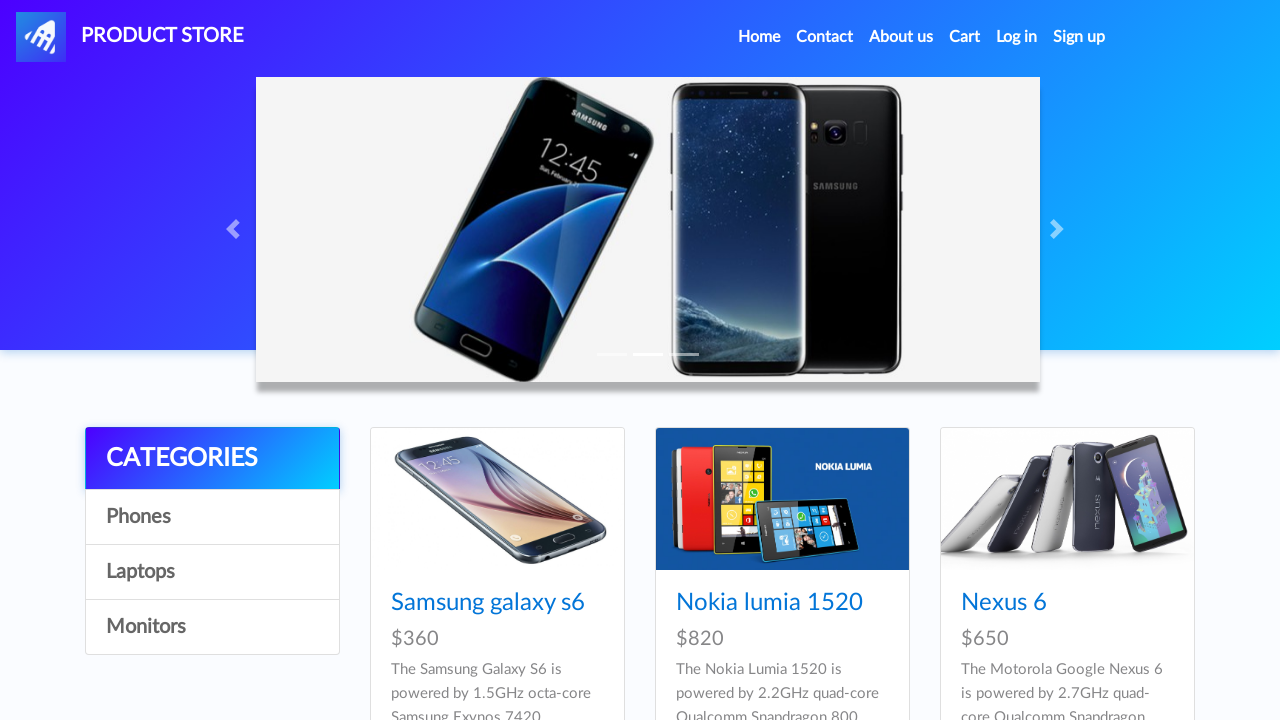